Tests browser multi-window handling by clicking a button that opens a new tab, switching to the new tab, and clicking on a 'Training' link.

Starting URL: https://skpatro.github.io/demo/links

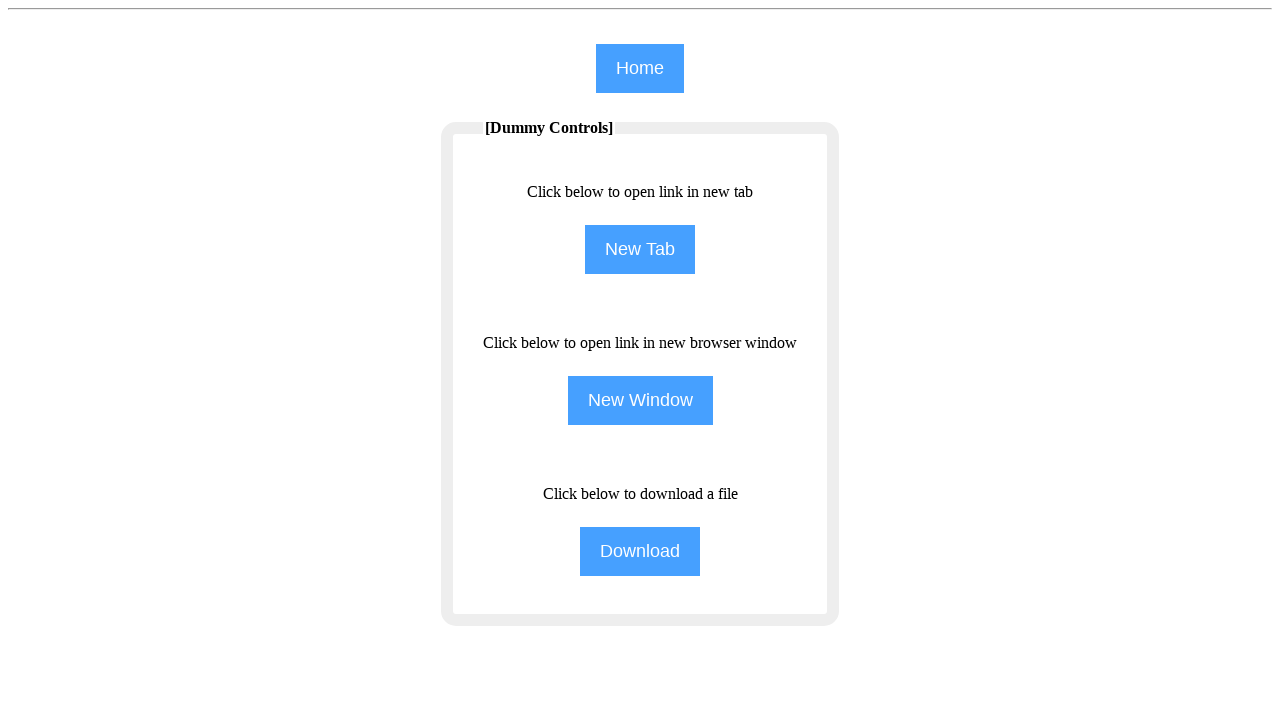

Clicked the NewTab button to open a new tab at (640, 250) on input[name='NewTab']
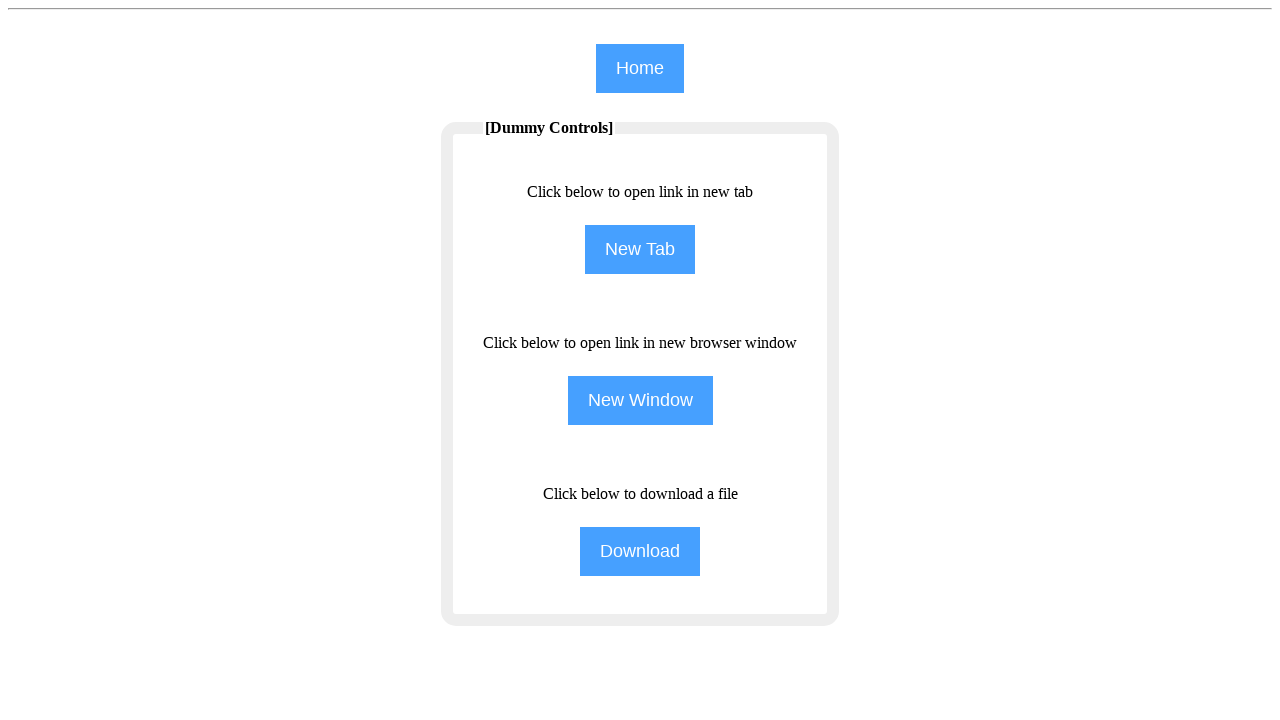

New tab opened and captured at (640, 250) on input[name='NewTab']
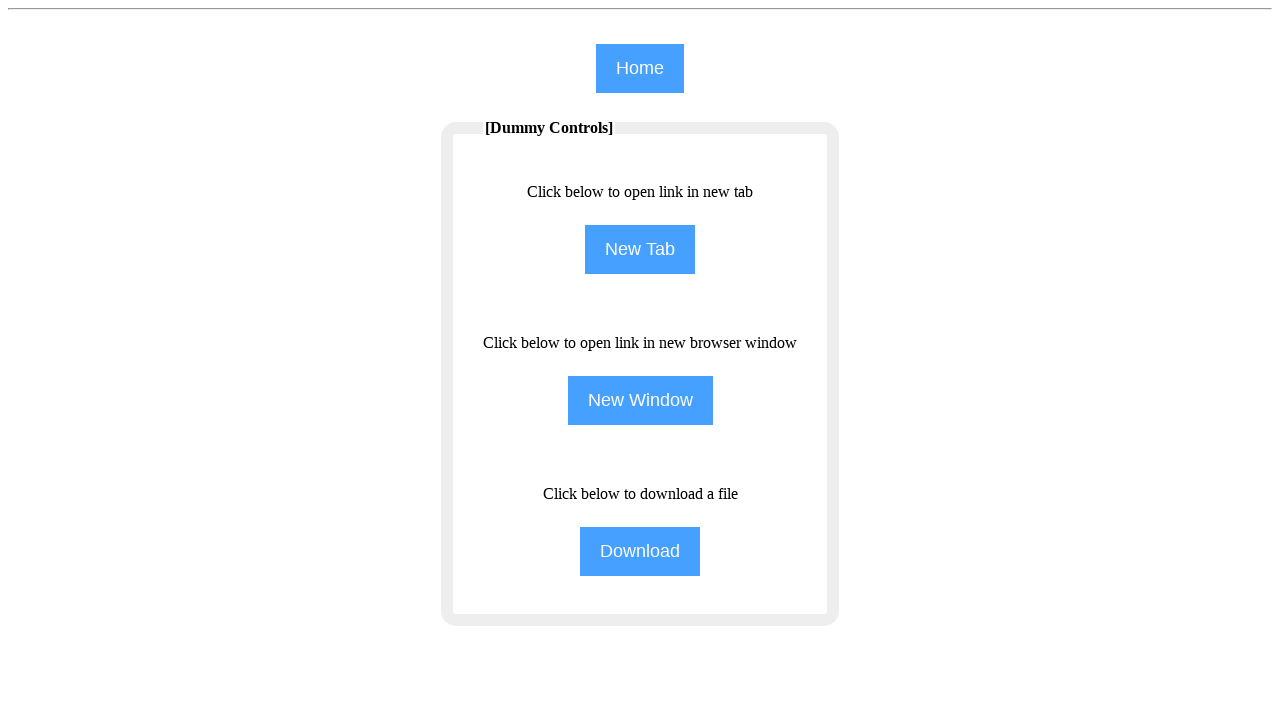

New page finished loading
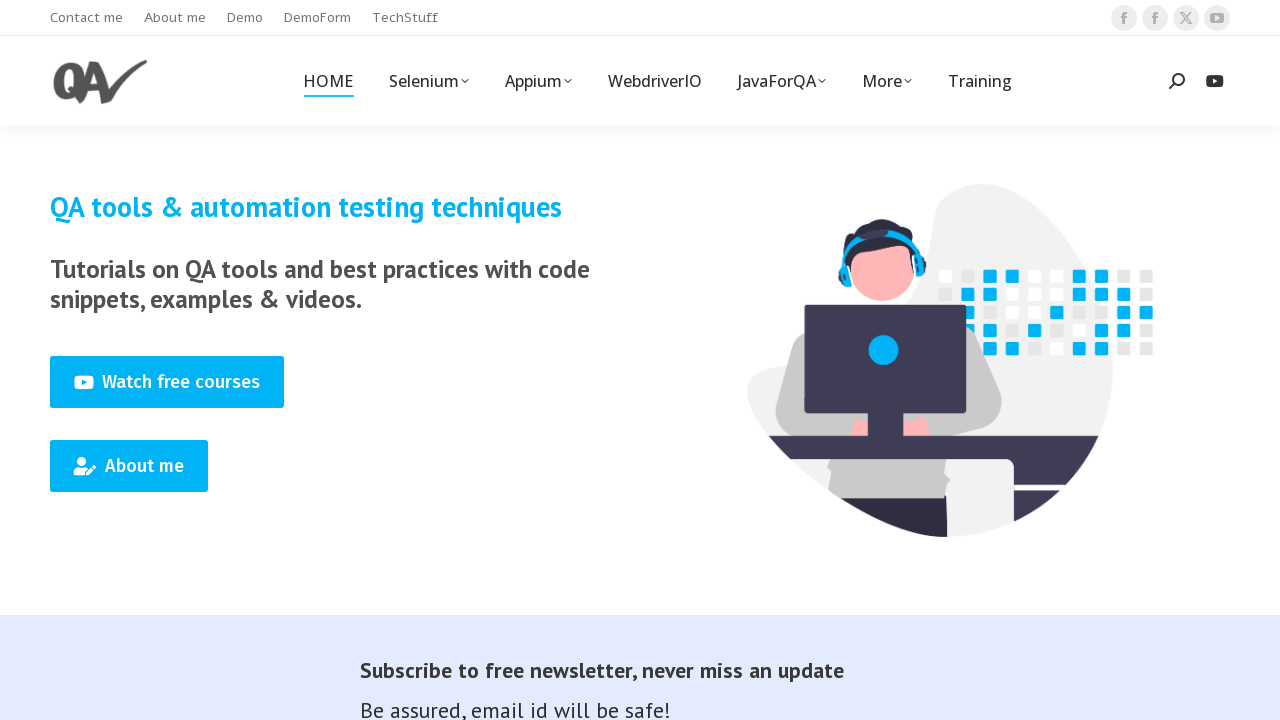

Clicked the Training link in the new tab at (980, 81) on xpath=//span[text()='Training']
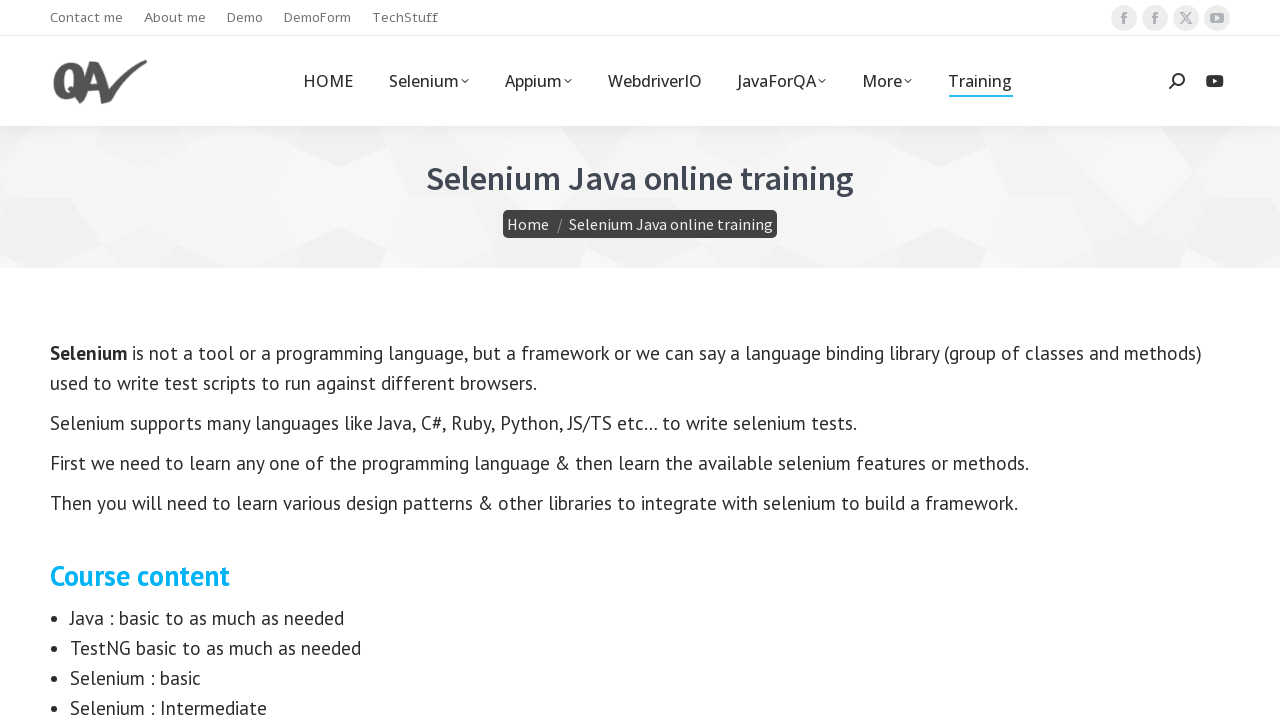

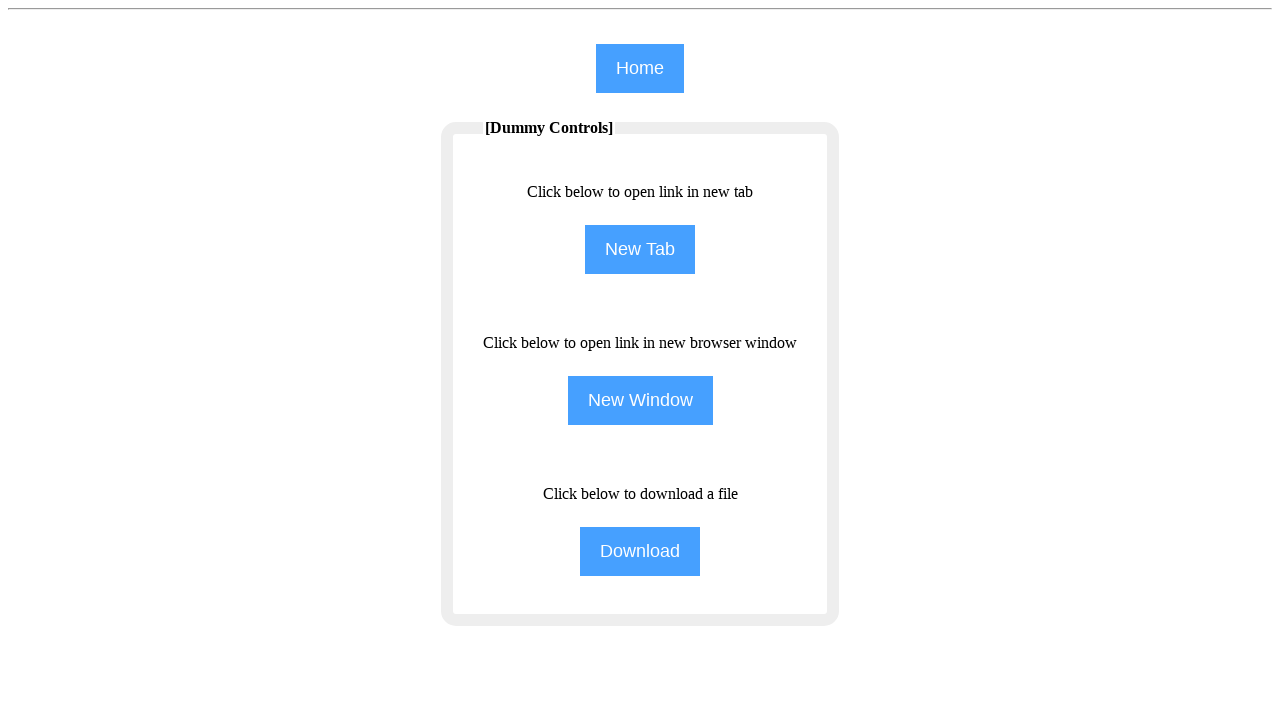